Navigates to the Python.org homepage and verifies that widget titles are present on the page

Starting URL: https://www.python.org/

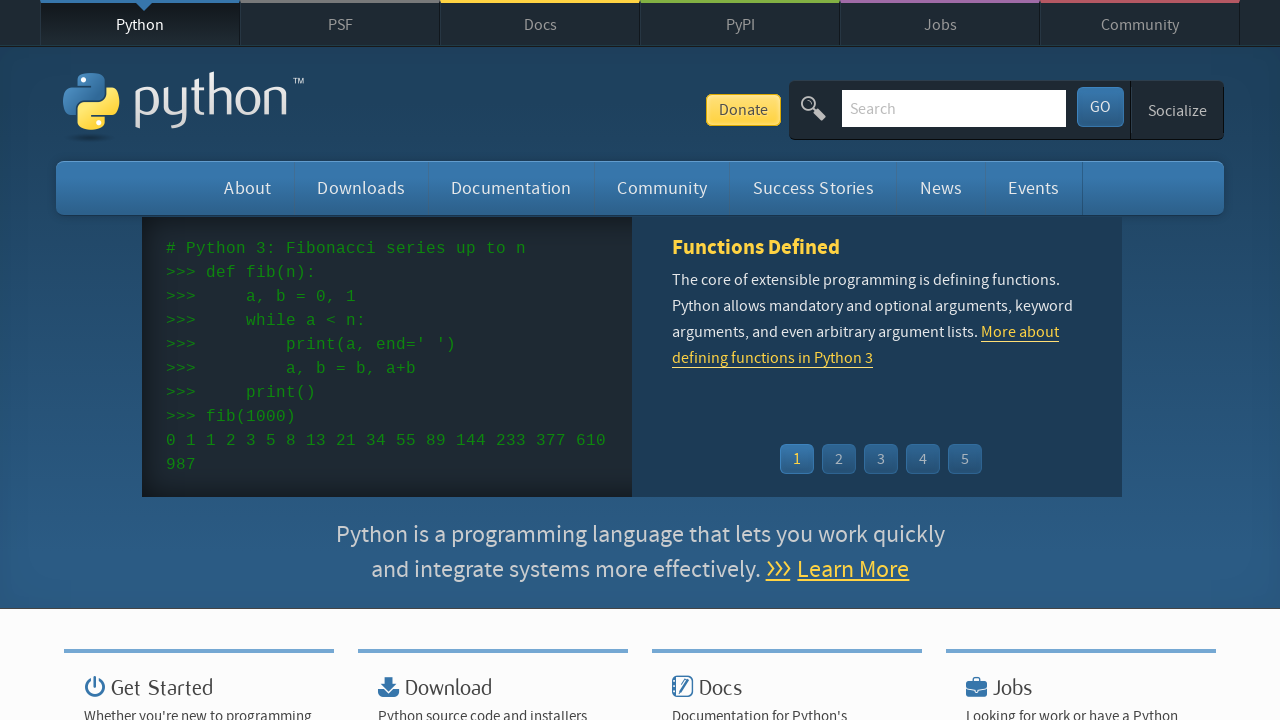

Navigated to https://www.python.org/
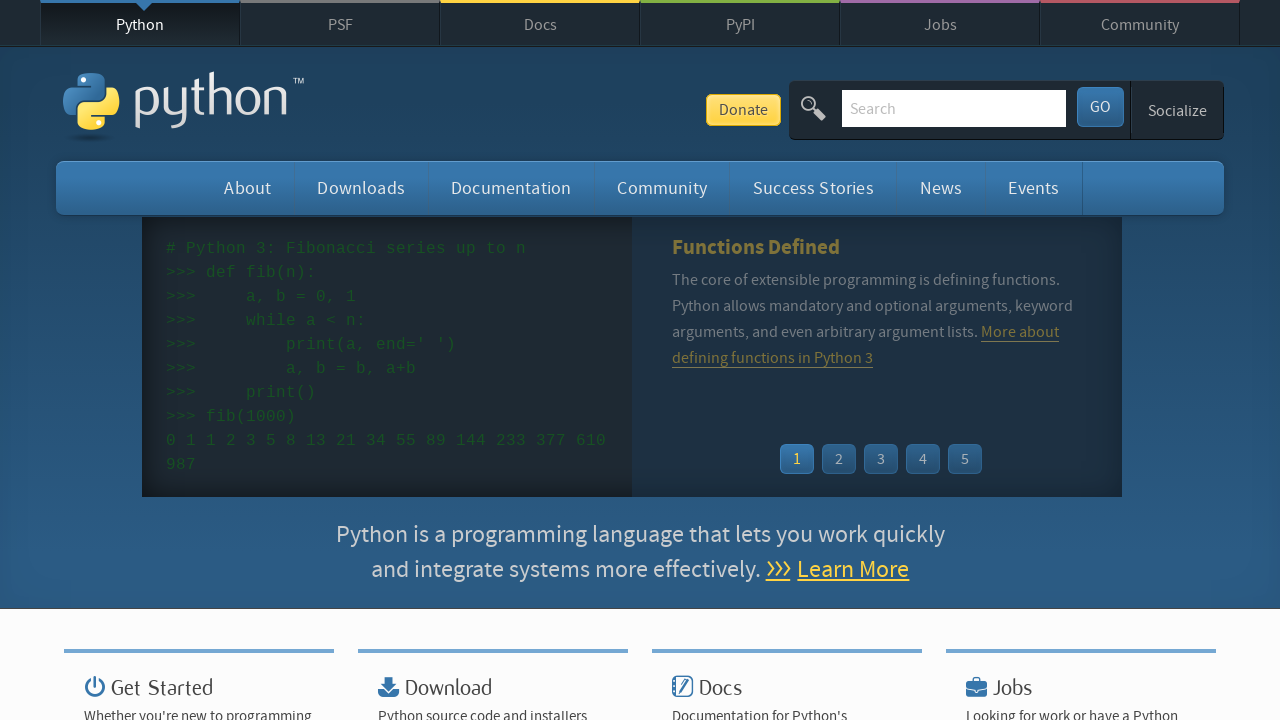

Widget titles loaded on the page
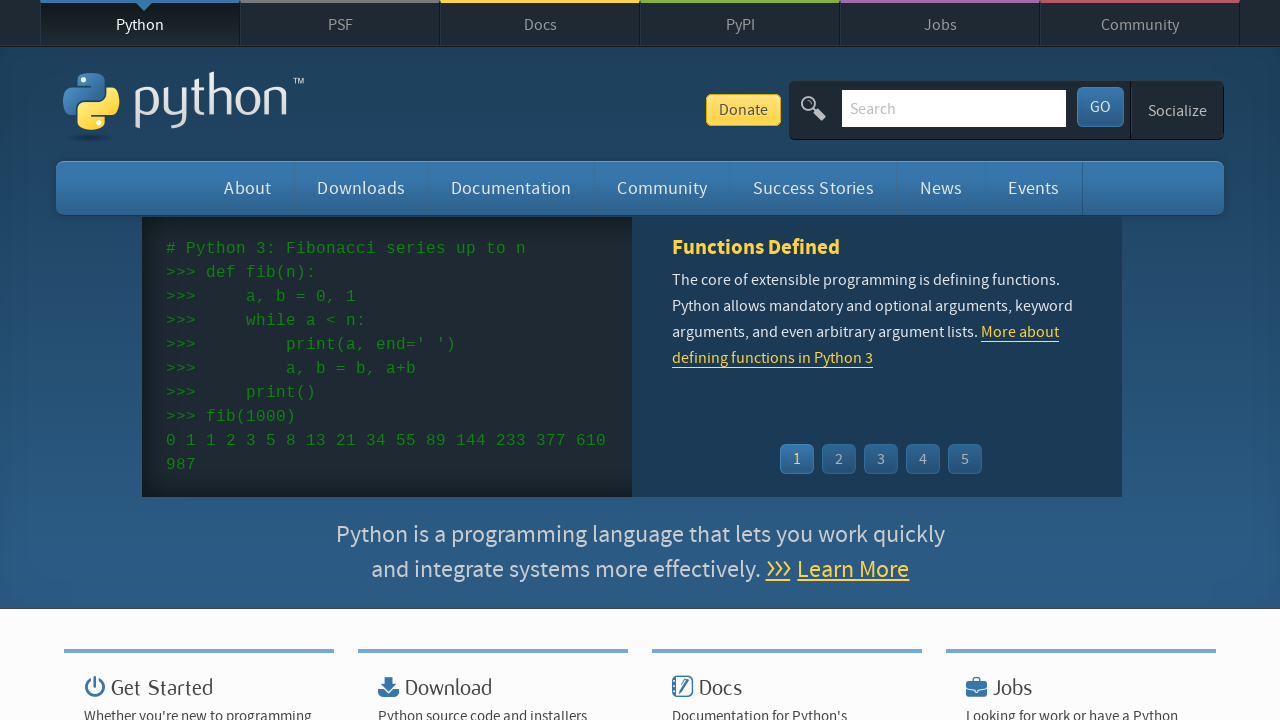

Verified that at least one widget title exists on the page
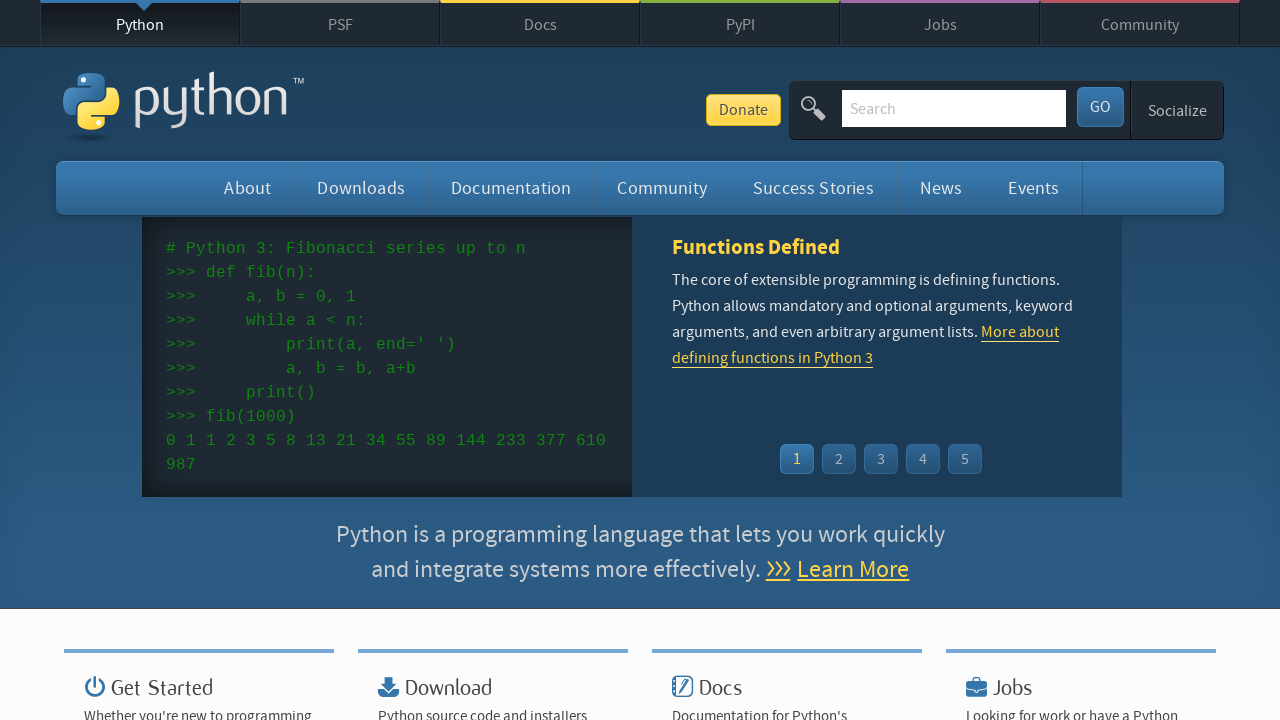

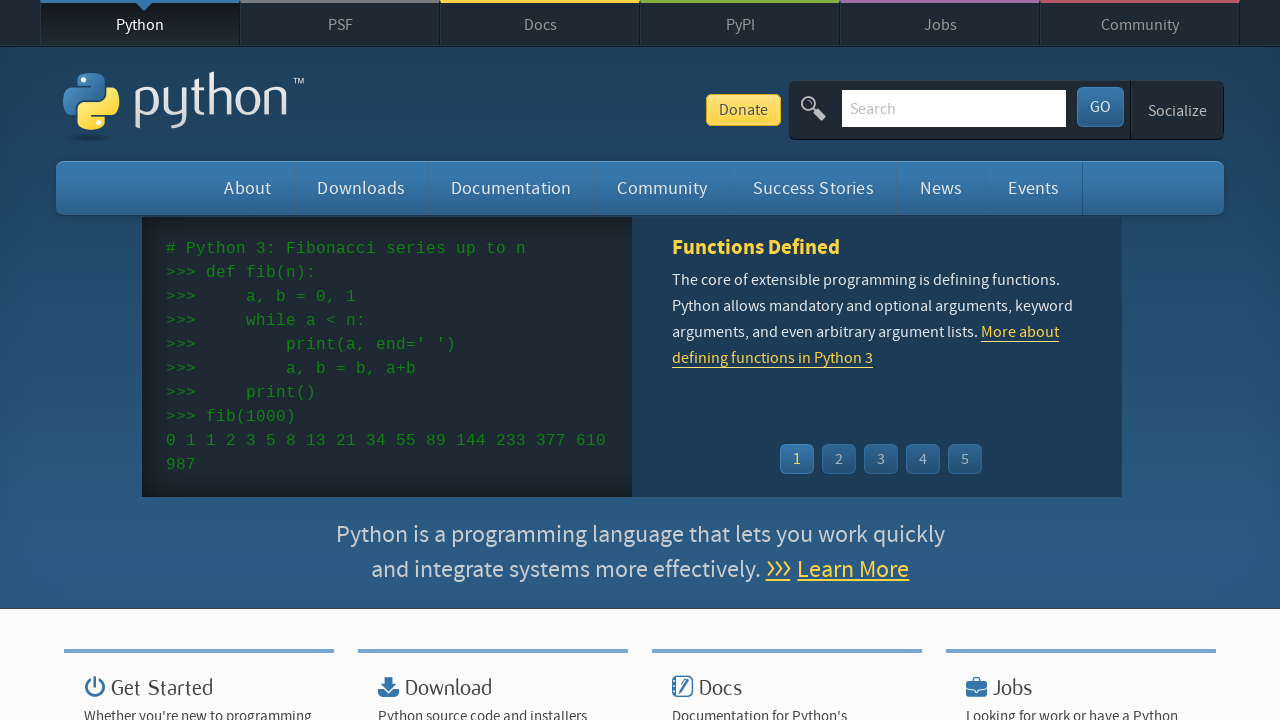